Tests checkbox functionality on a demo page by clicking a single checkbox and then iterating through a list of multiple checkboxes to click each one.

Starting URL: http://syntaxprojects.com/basic-checkbox-demo.php

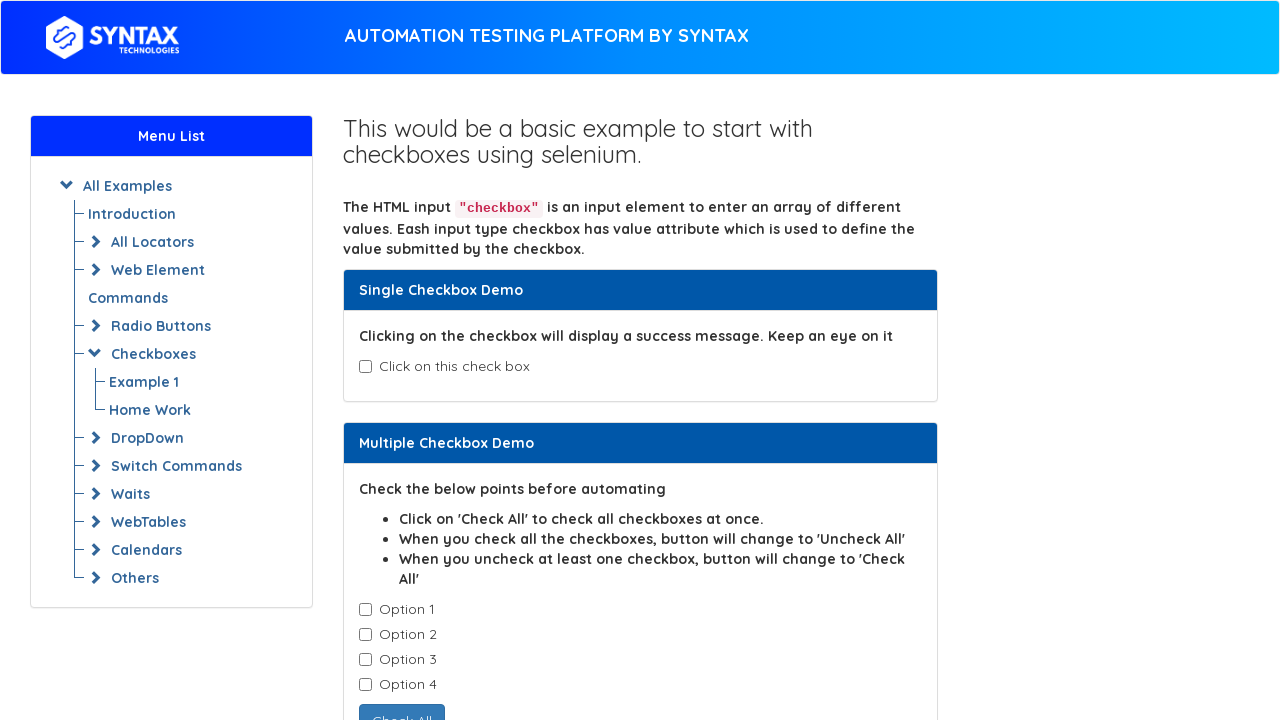

Navigated to checkbox demo page
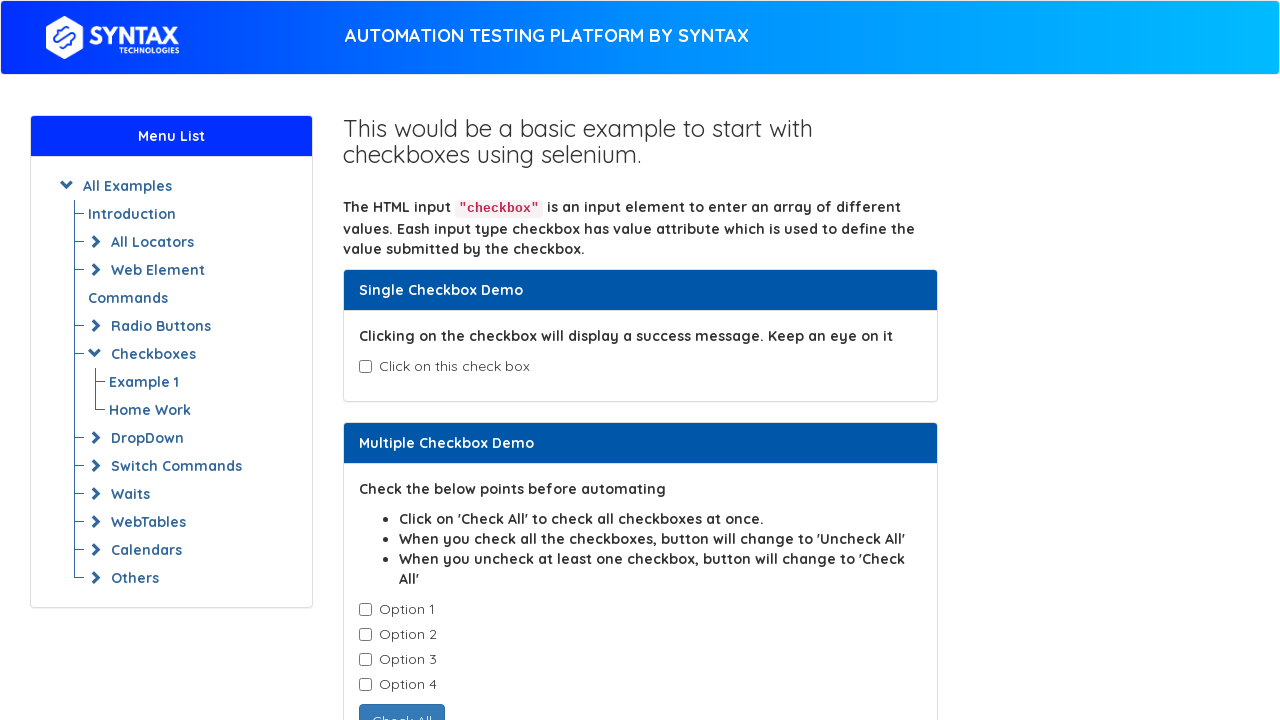

Clicked age selection checkbox at (365, 367) on #isAgeSelected
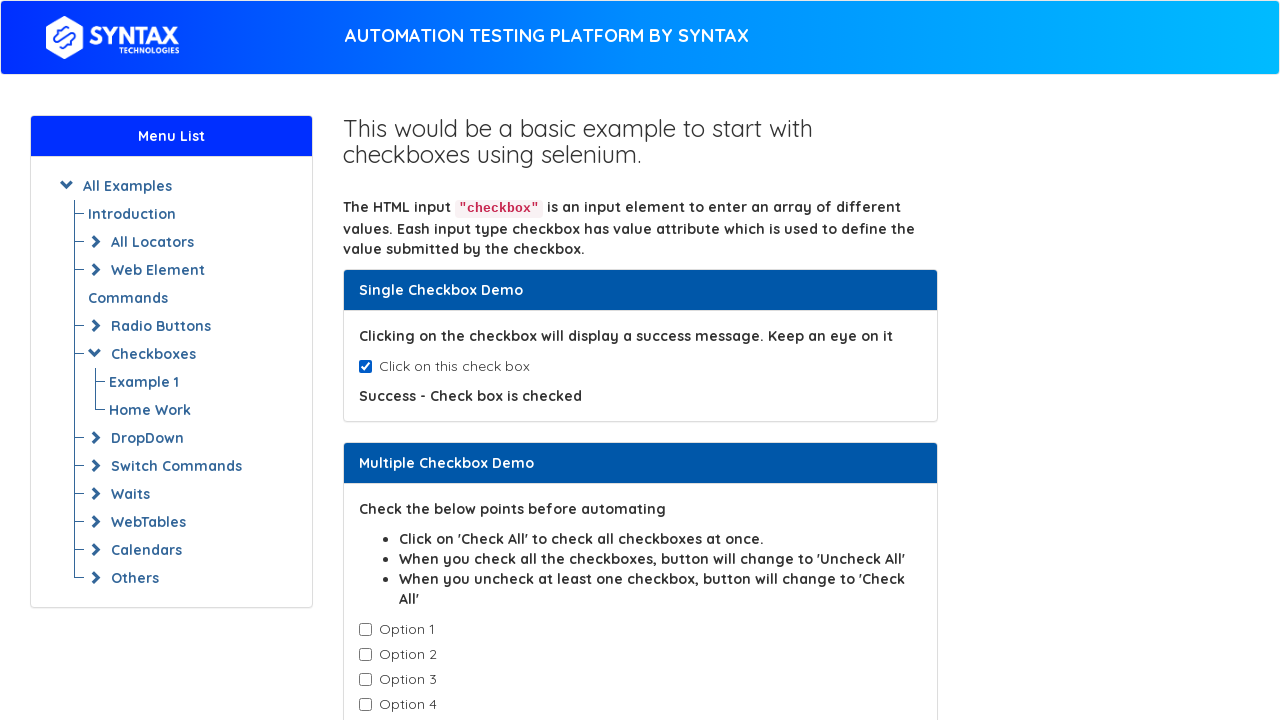

Located all checkboxes with class cb1-element
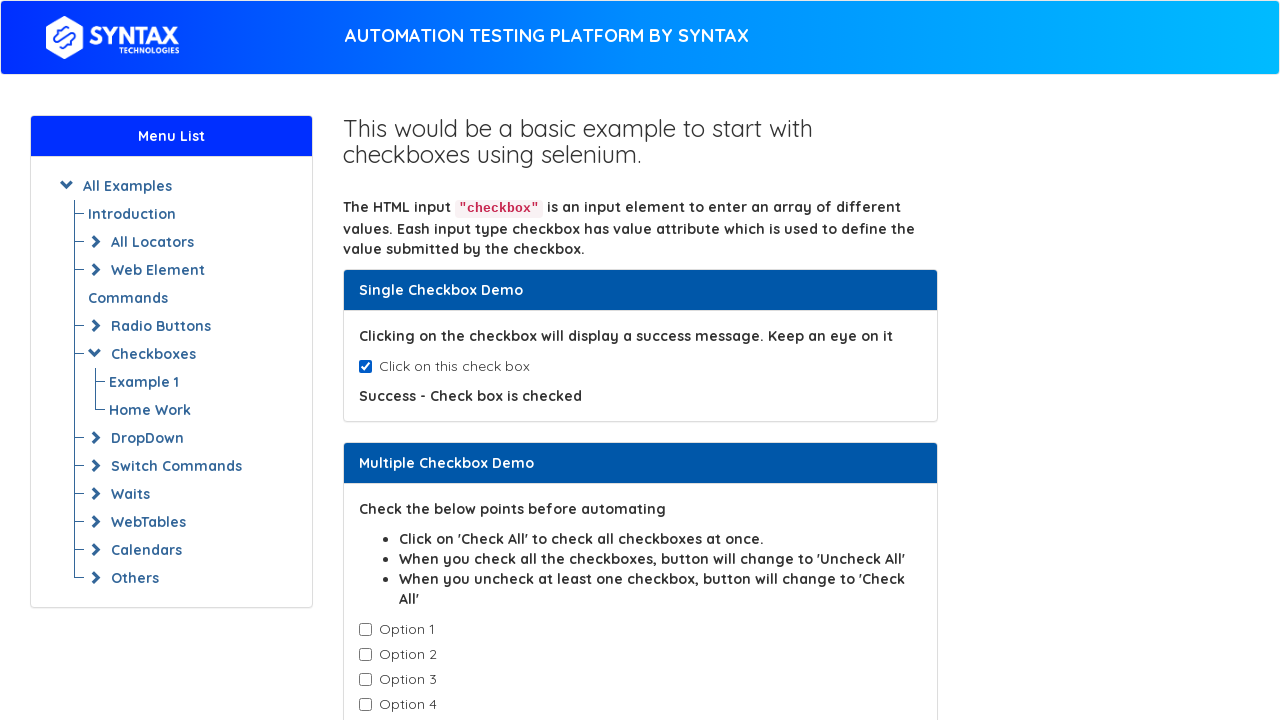

Found 4 checkboxes to click
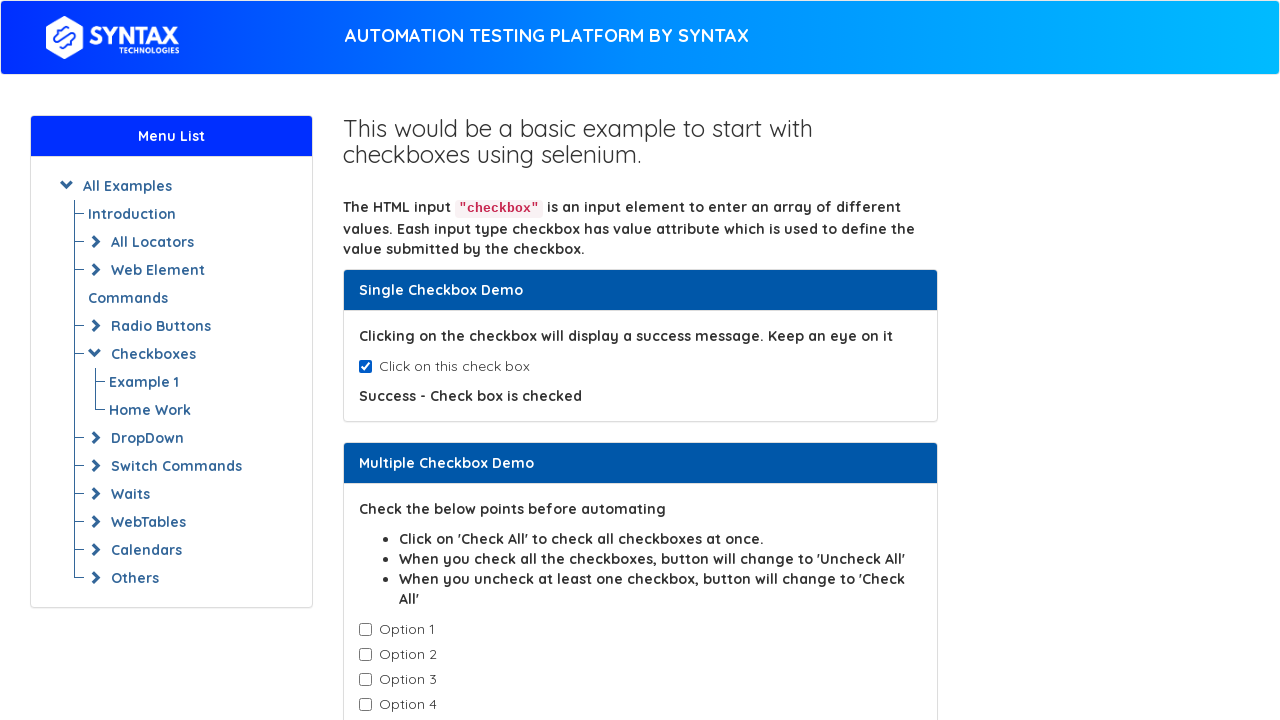

Clicked checkbox 1 of 4 at (365, 630) on input.cb1-element >> nth=0
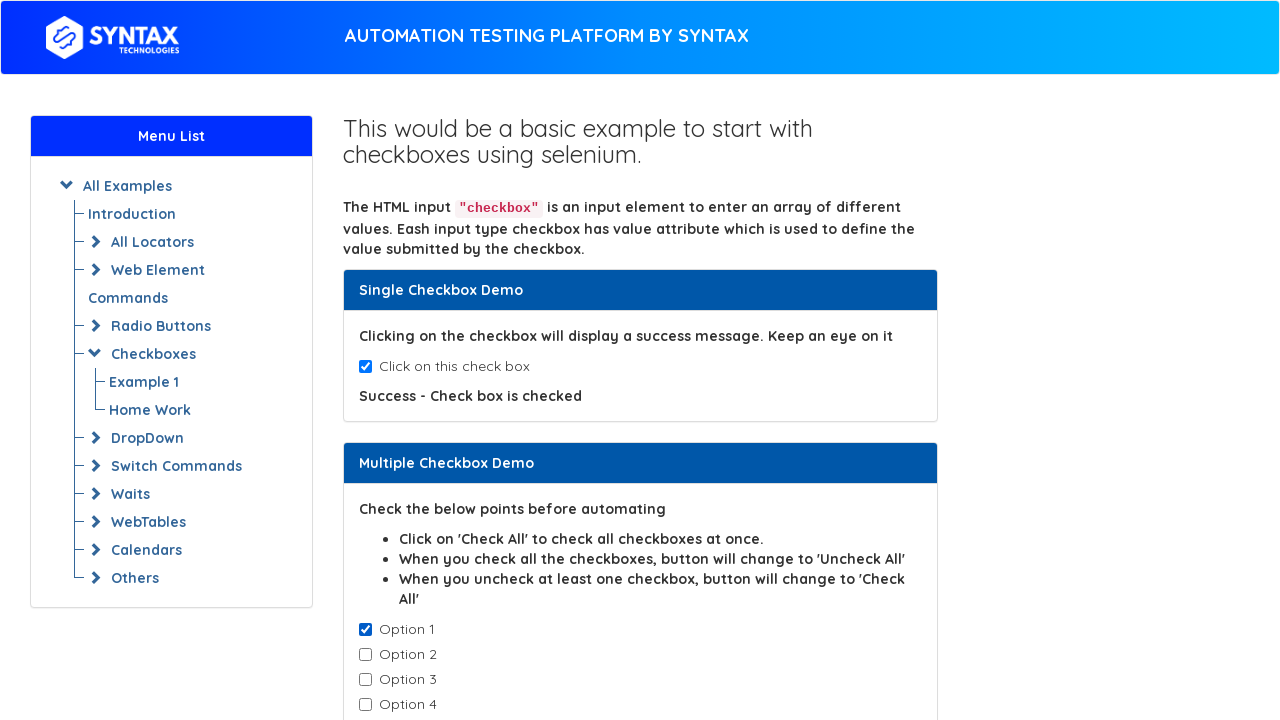

Clicked checkbox 2 of 4 at (365, 655) on input.cb1-element >> nth=1
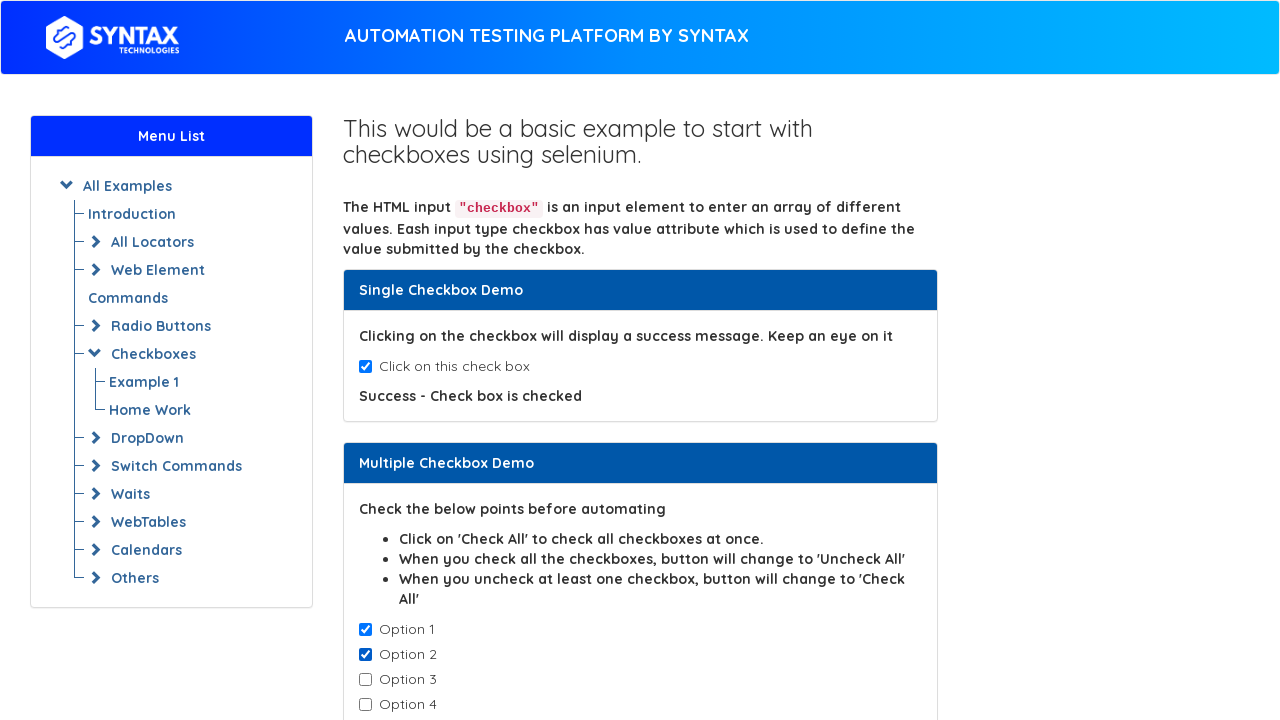

Clicked checkbox 3 of 4 at (365, 680) on input.cb1-element >> nth=2
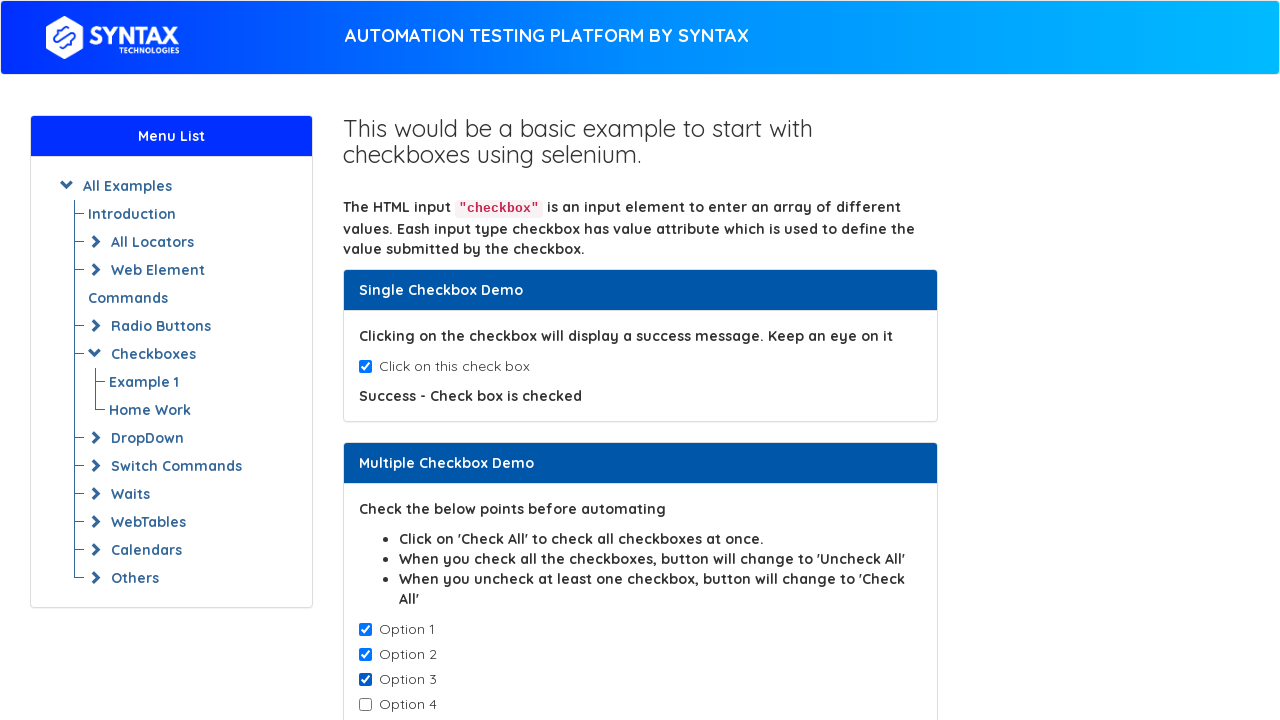

Clicked checkbox 4 of 4 at (365, 705) on input.cb1-element >> nth=3
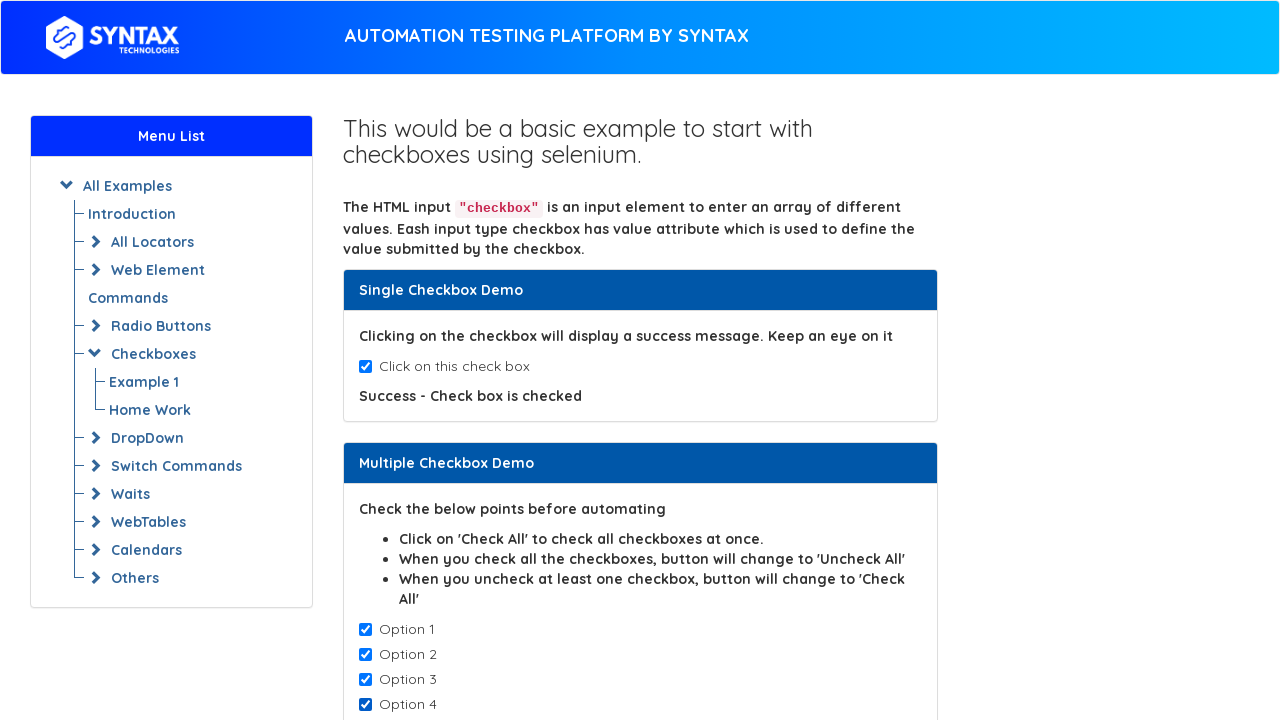

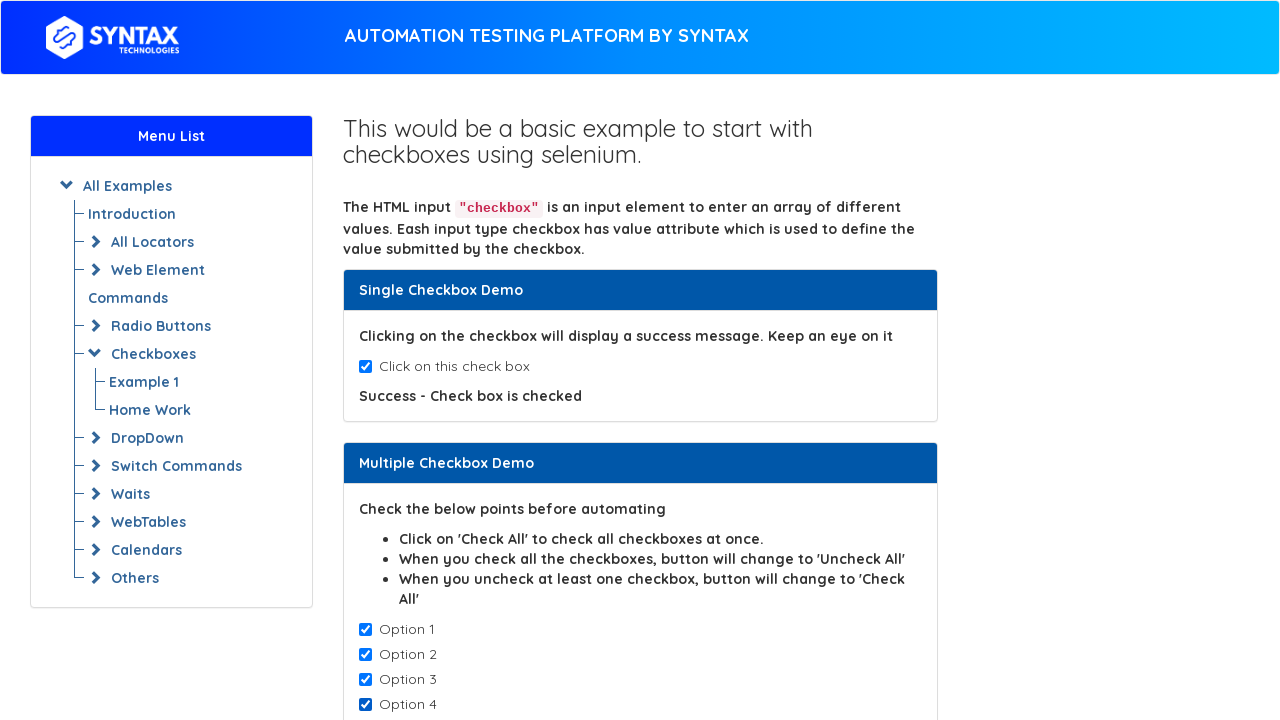